Tests browser window resizing functionality by changing the window dimensions to different sizes

Starting URL: https://vctcpune.com/

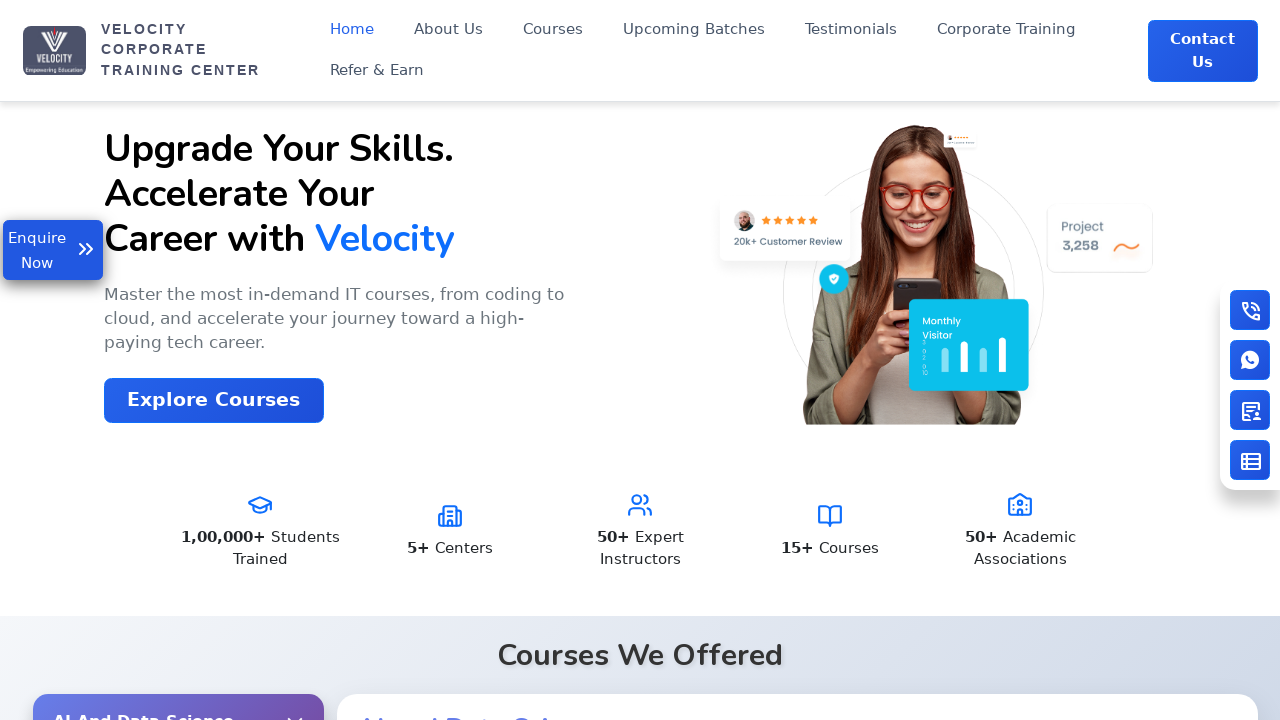

Retrieved initial window size
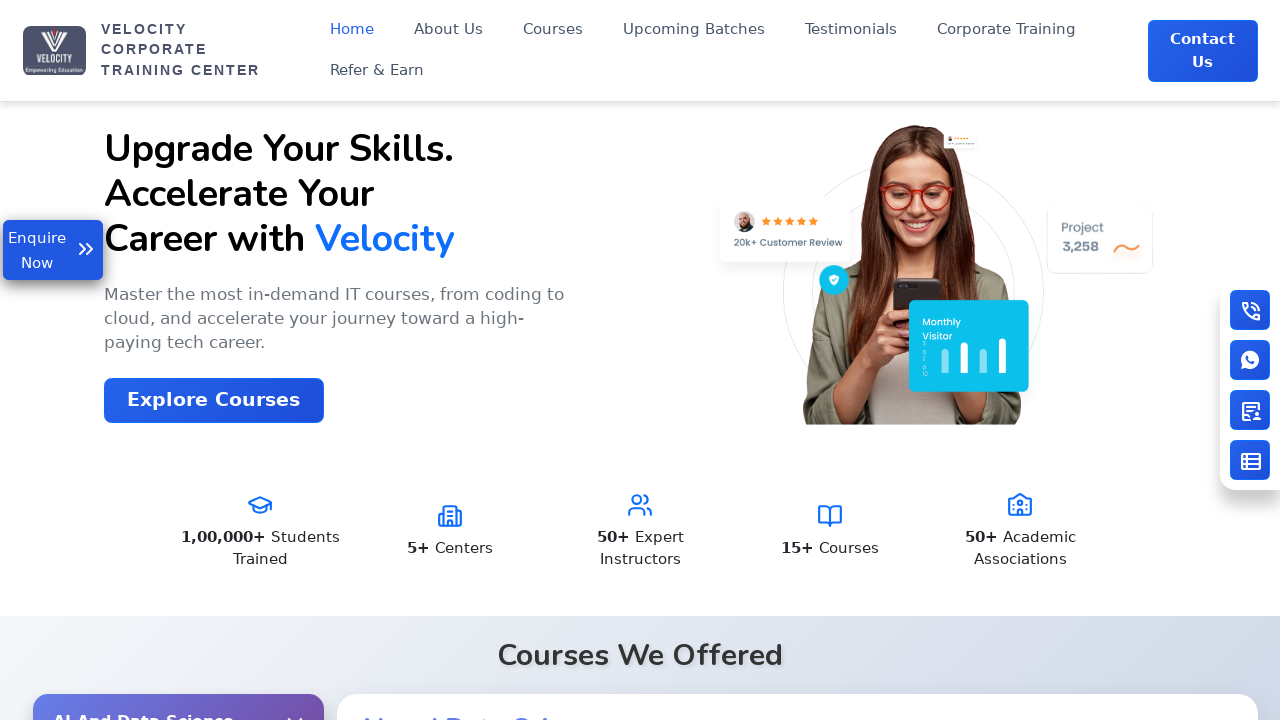

Resized window to 1000x20
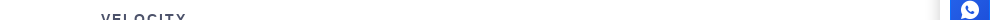

Retrieved viewport size after first resize: 1000x20
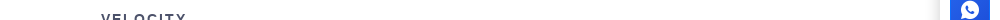

Waited 500ms to observe window resize
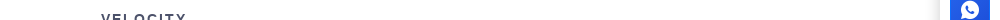

Resized window to 300x500
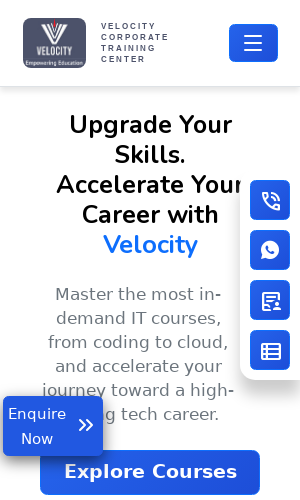

Retrieved viewport size after second resize: 300x500
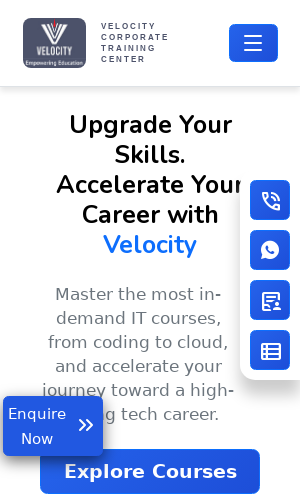

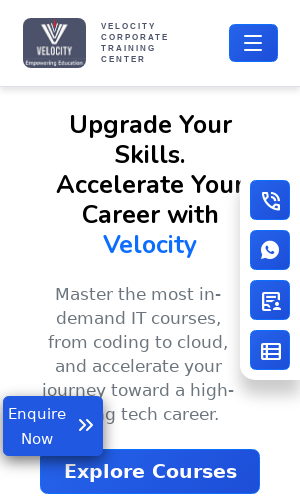